Tests the homepage of demoblaze.com by verifying the URL, title, and visibility of Log in and Sign up links

Starting URL: https://www.demoblaze.com/index.html

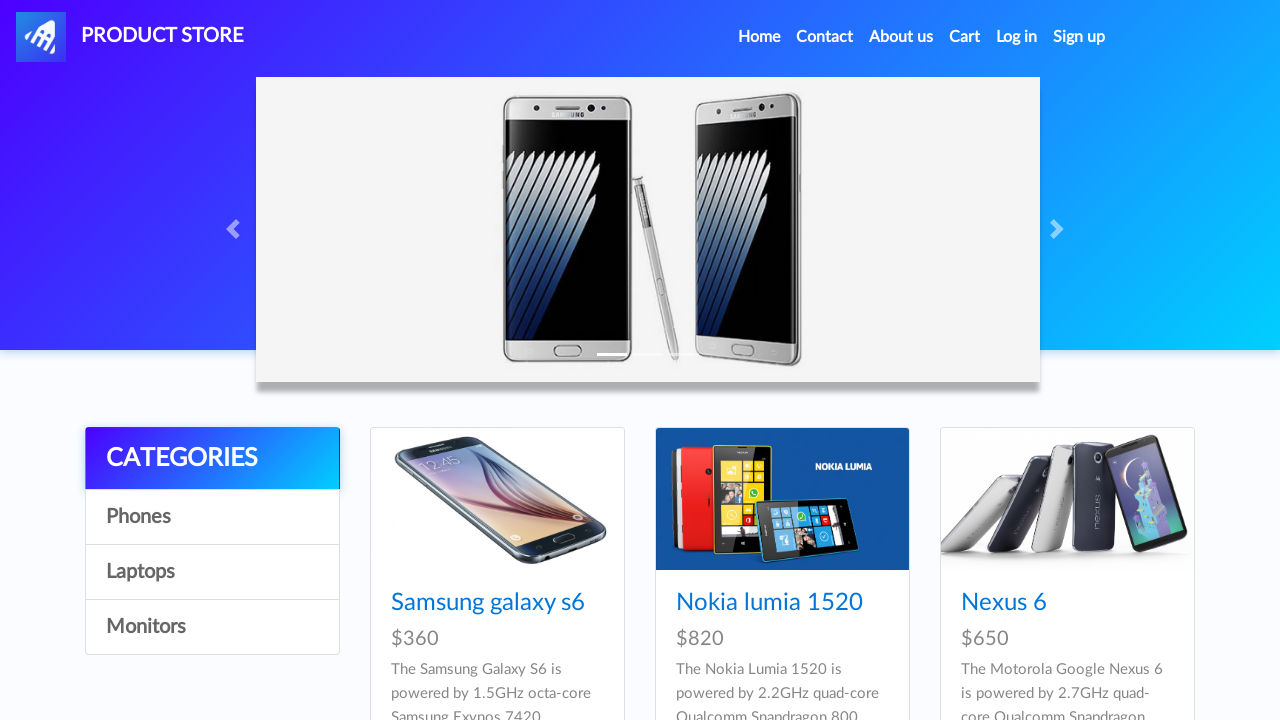

Verified page URL is https://www.demoblaze.com/index.html
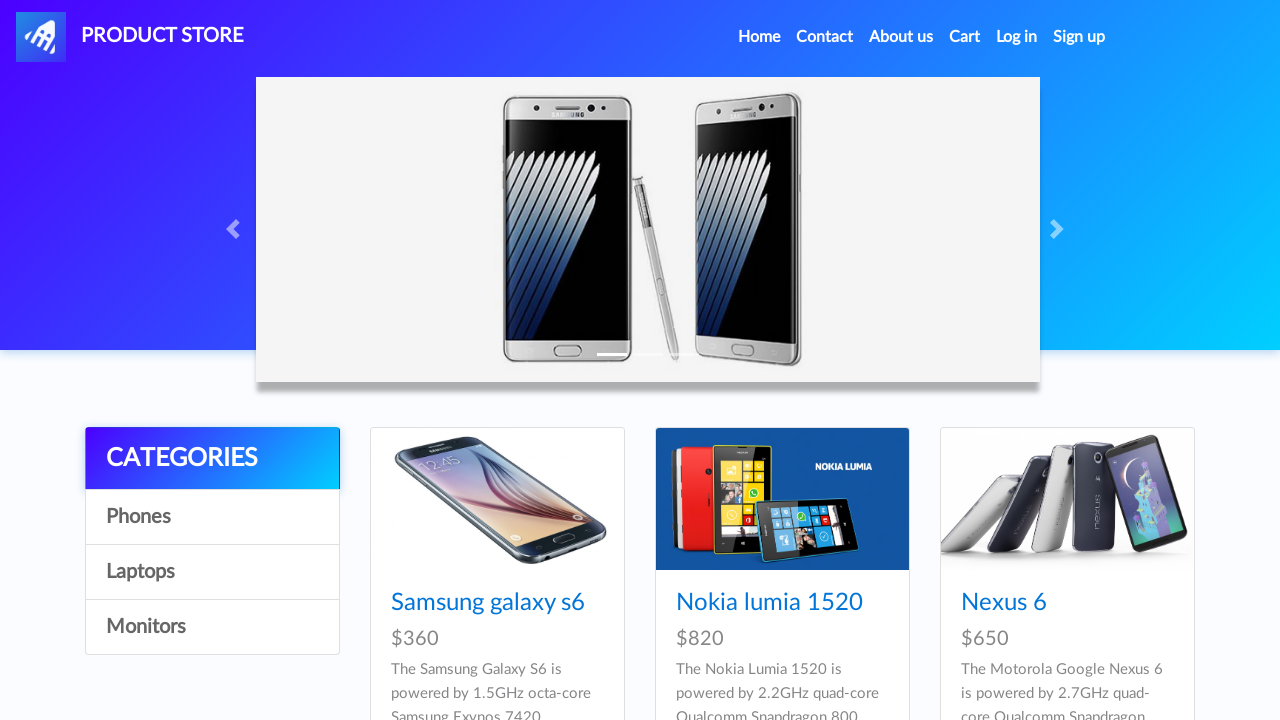

Verified page title is 'STORE'
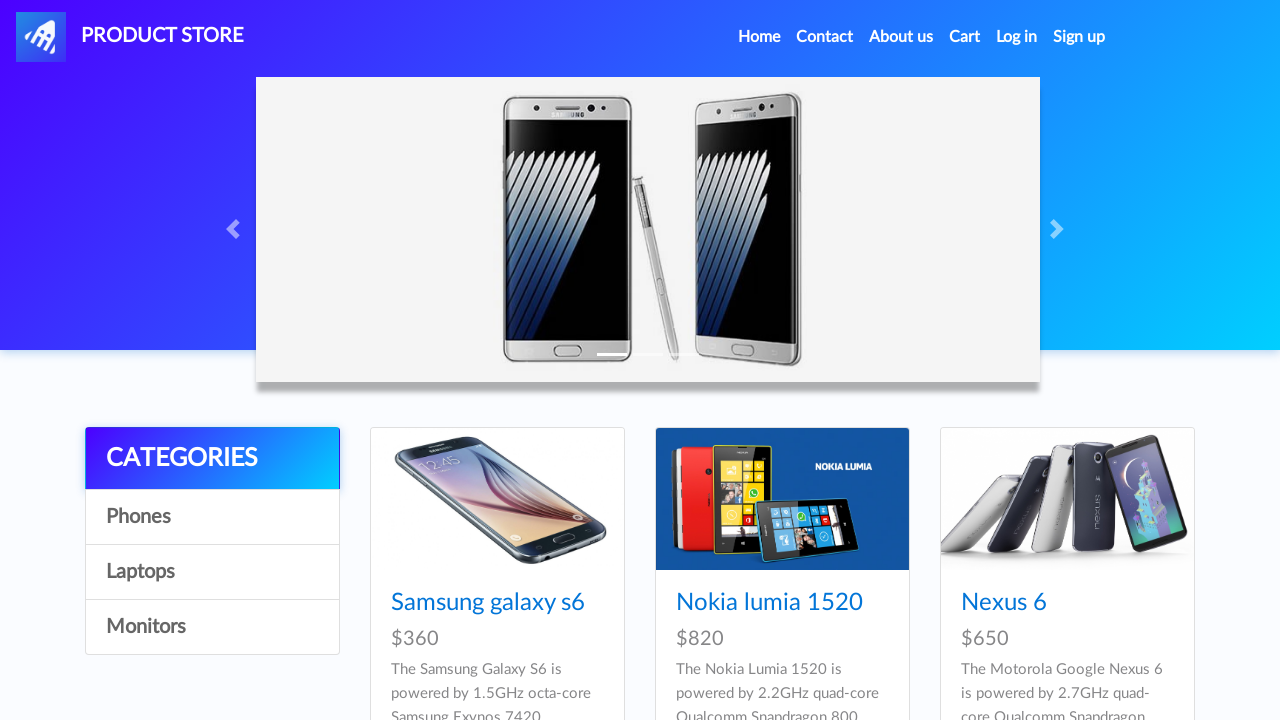

Verified Log in link is visible
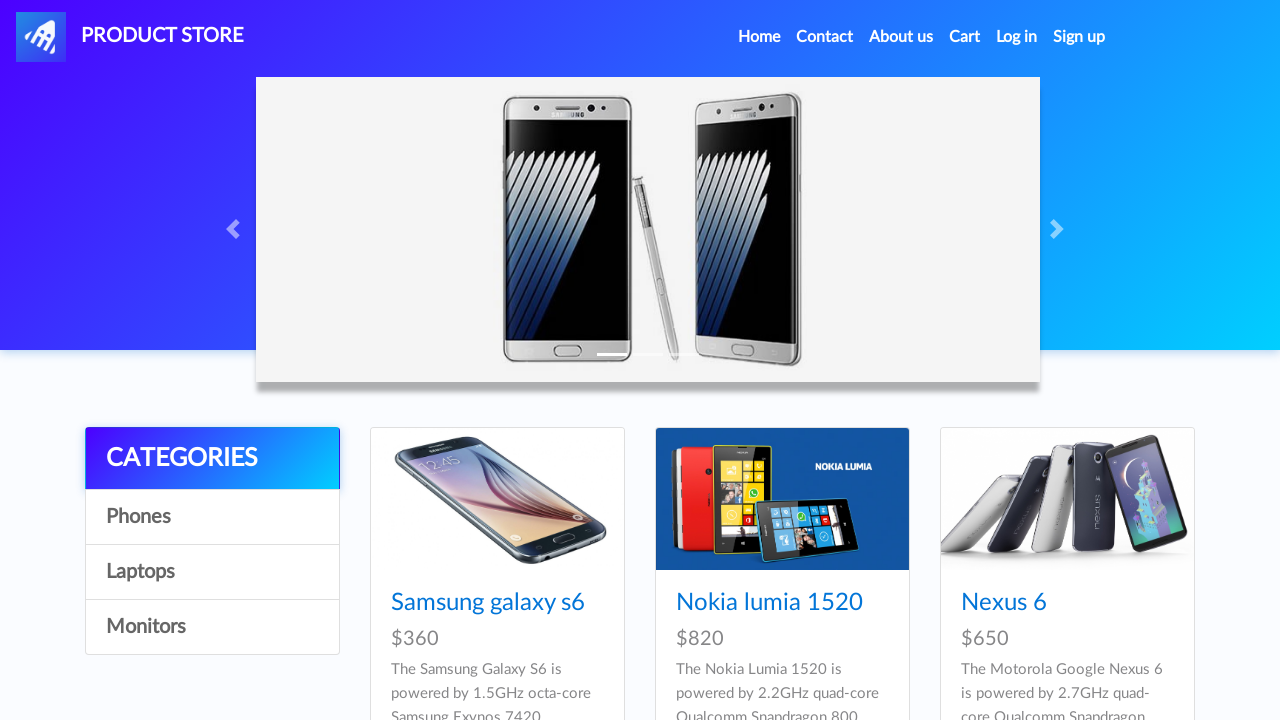

Verified Sign up link is visible
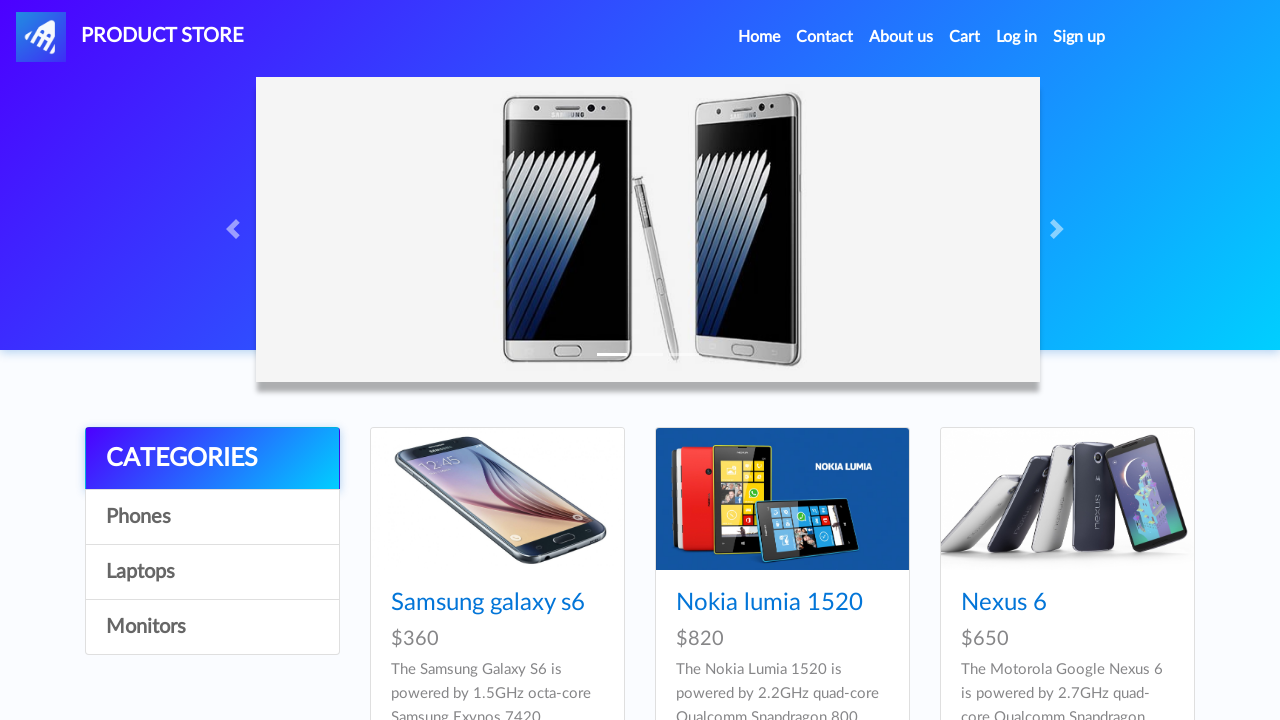

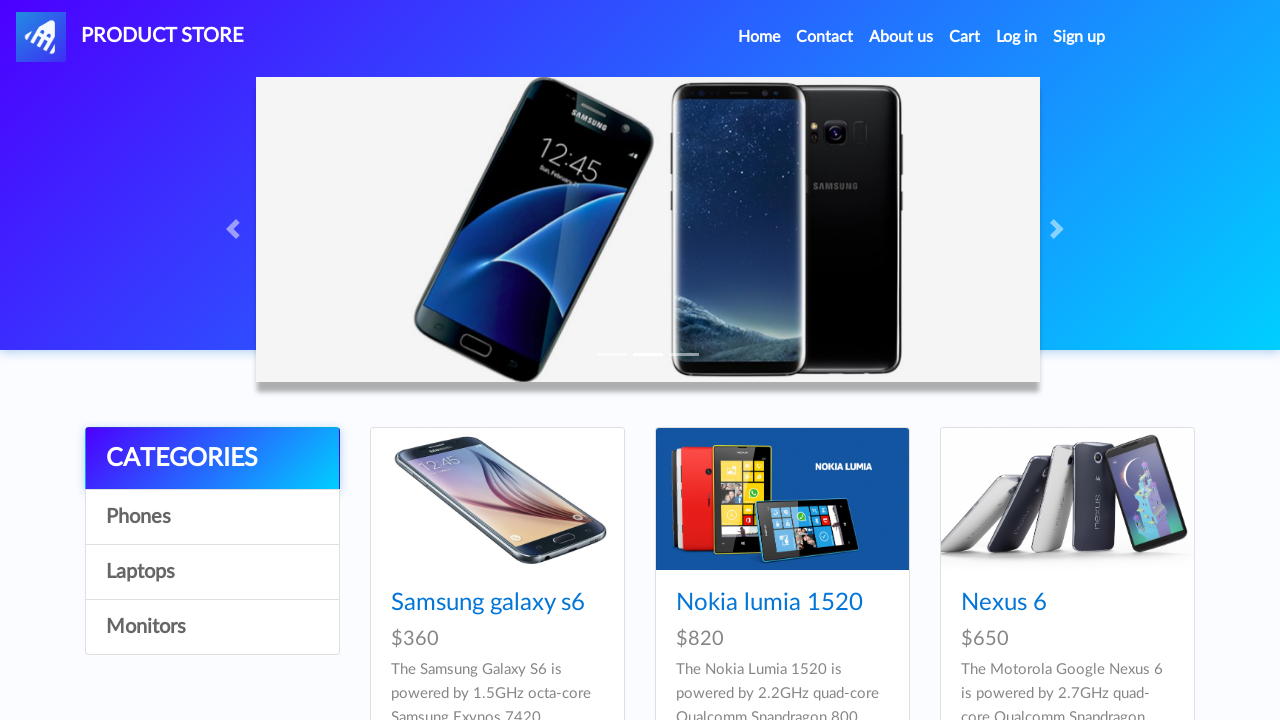